Tests the complete flight booking flow on BlazeDemo by selecting departure and destination cities, choosing a flight, filling in passenger details, and completing the purchase.

Starting URL: https://www.blazedemo.com/index.php

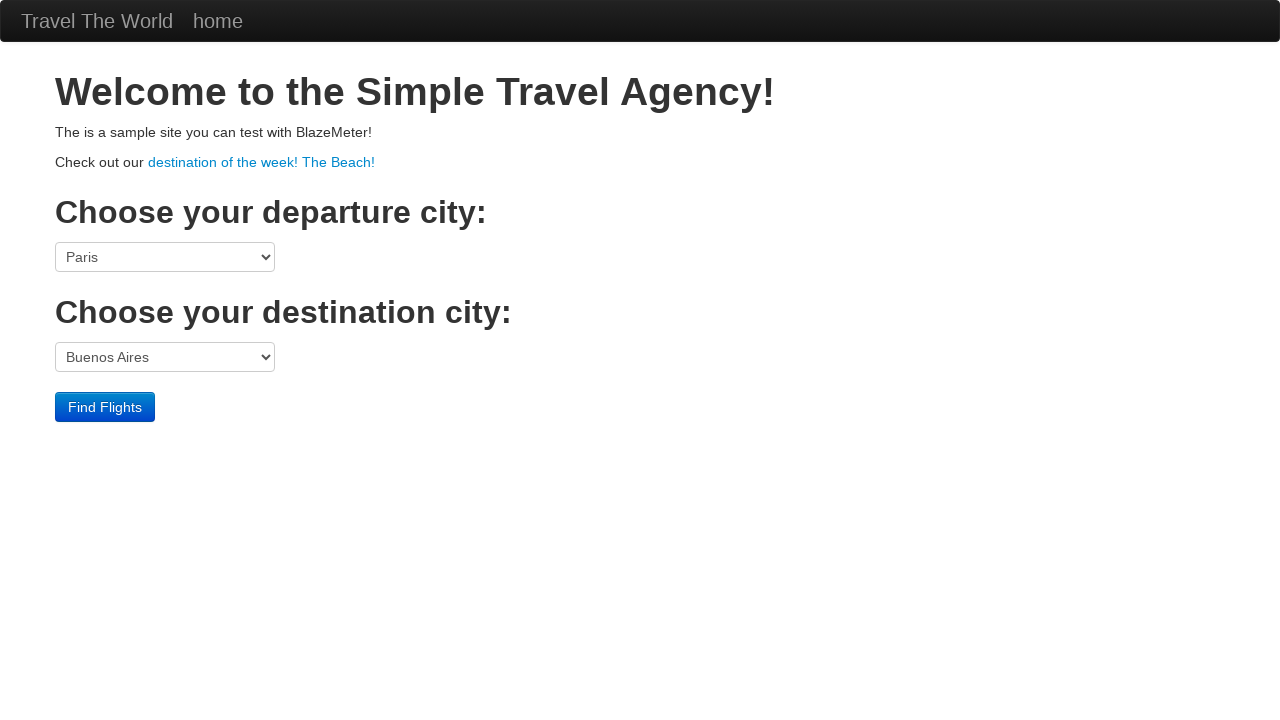

Selected São Paolo as departure city on select[name='fromPort']
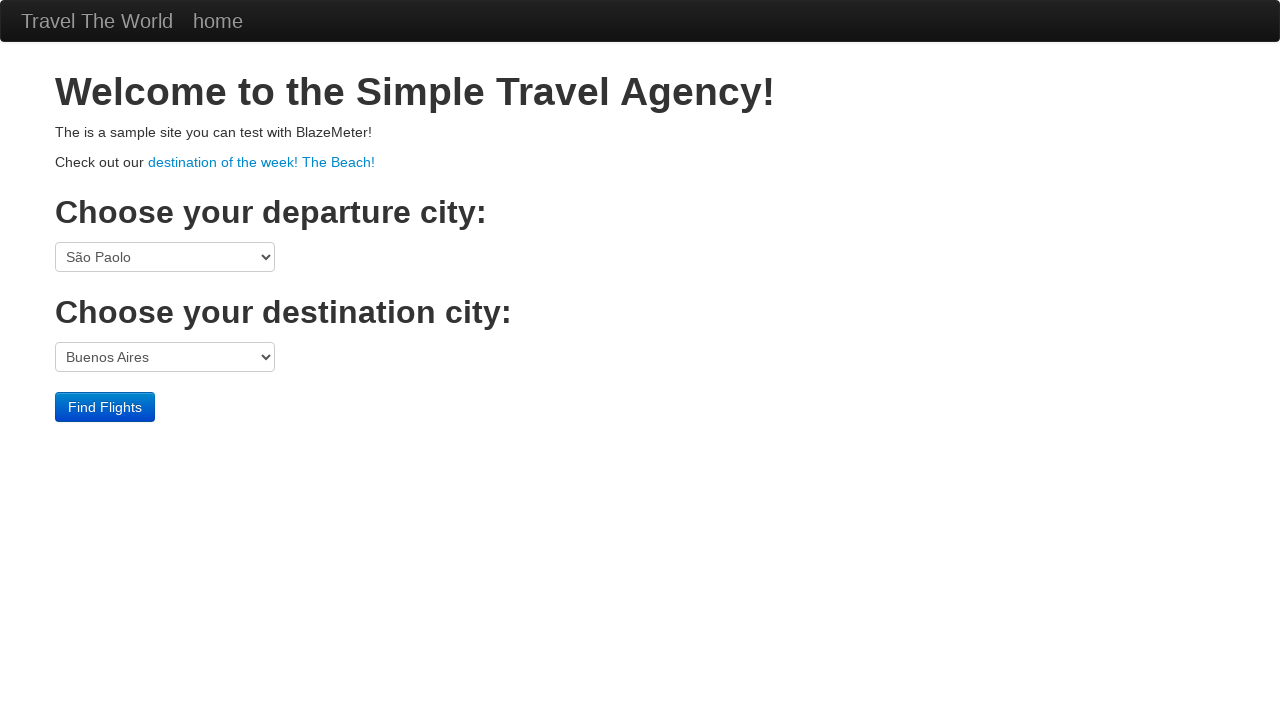

Selected New York as destination city on select[name='toPort']
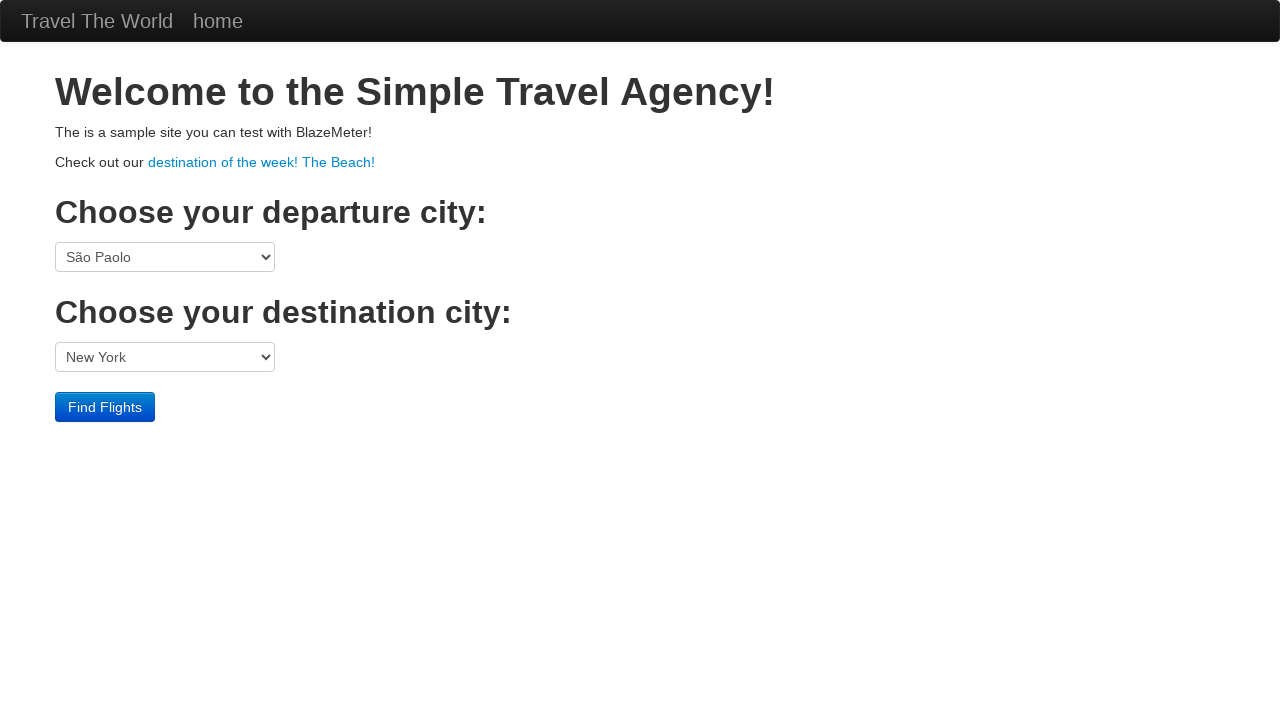

Clicked Find Flights button at (105, 407) on .btn-primary
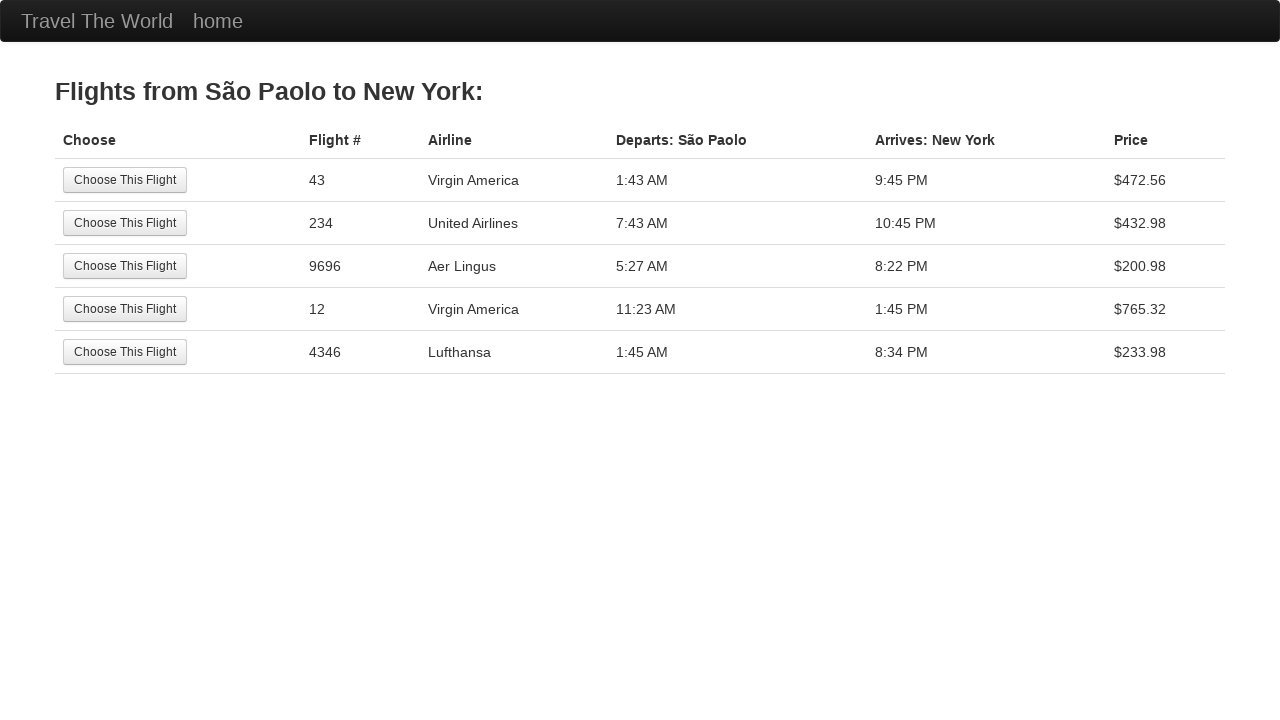

Selected the first flight option at (125, 180) on tr:nth-child(1) .btn
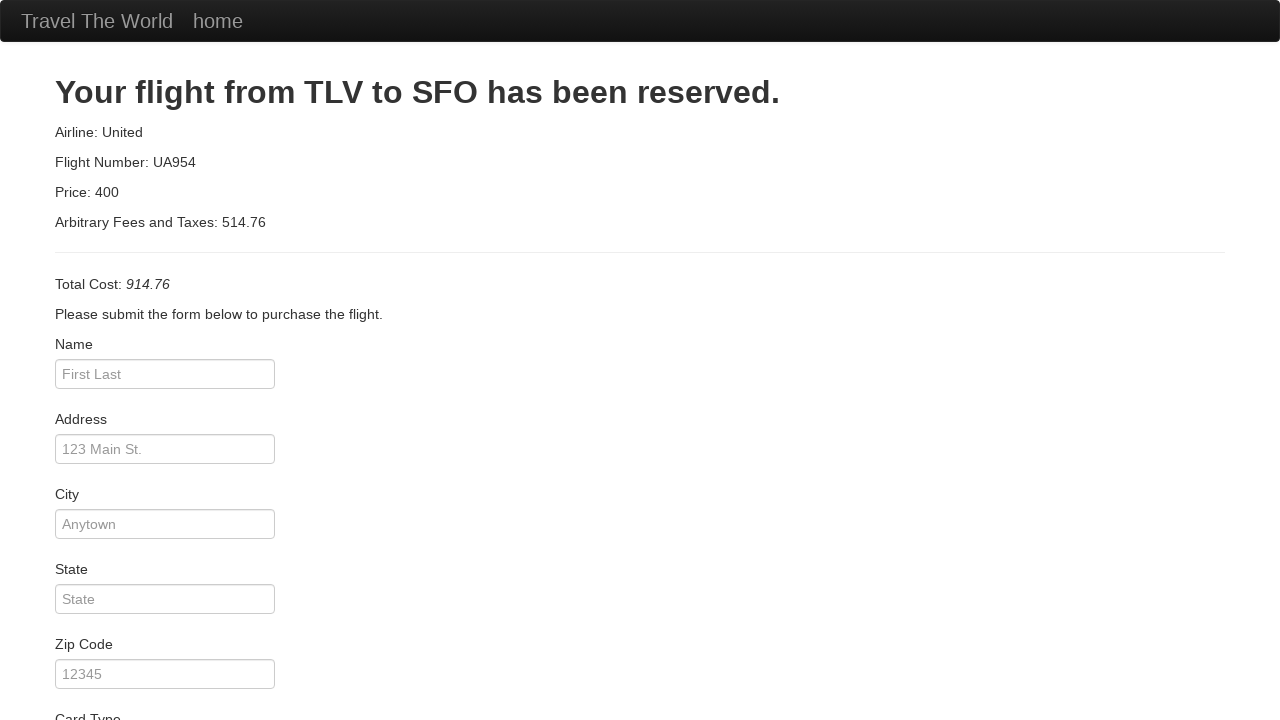

Filled in passenger name: Maria Santos on #inputName
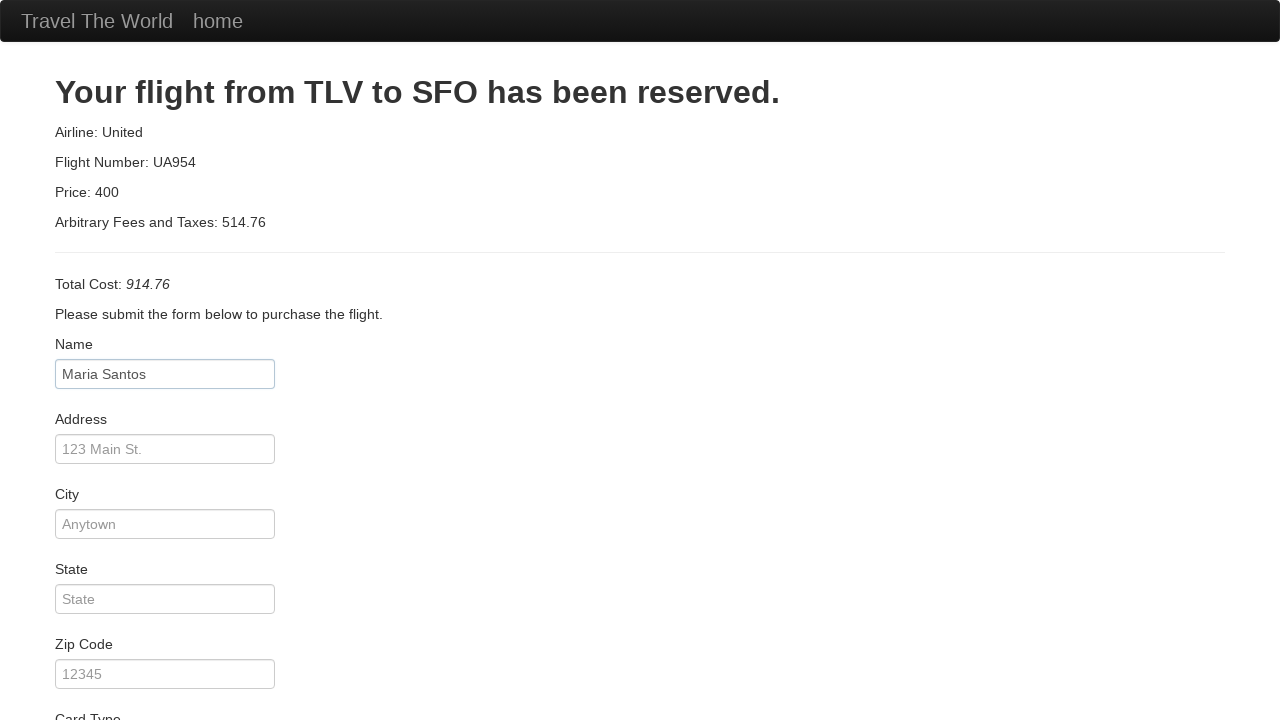

Filled in address: Avenida Paulista 1500 on #address
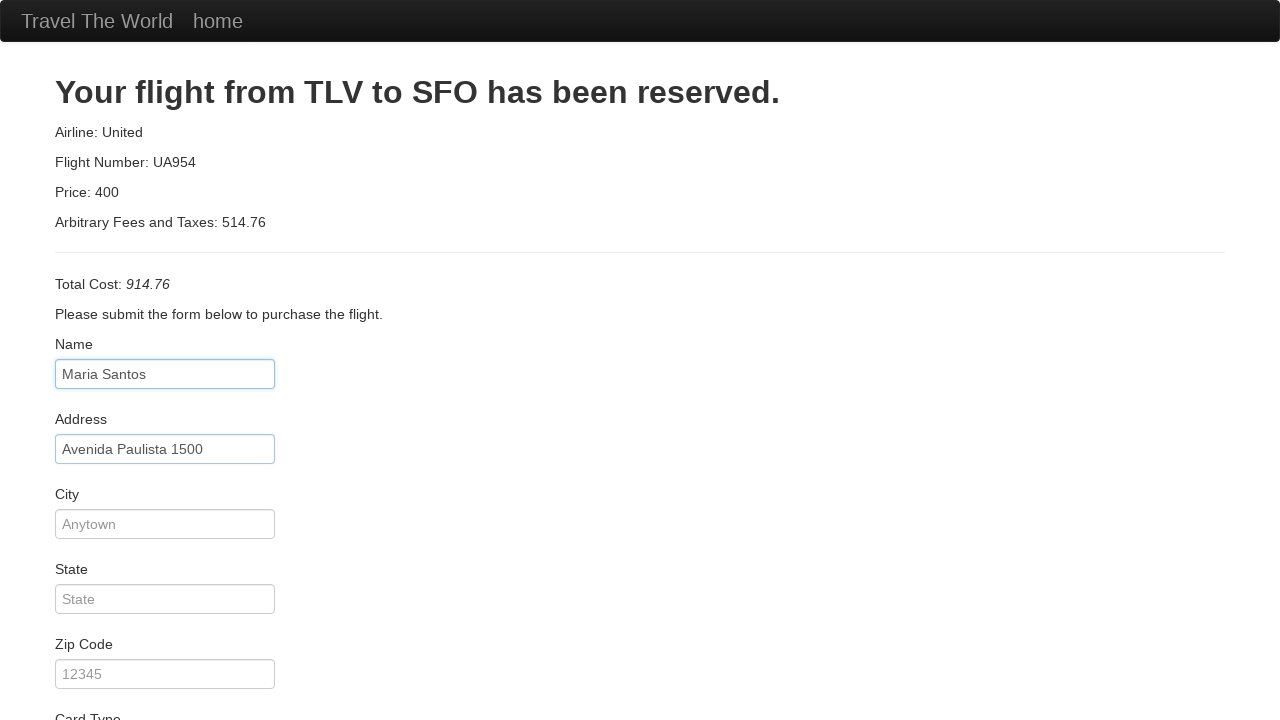

Filled in city: São Paulo on #city
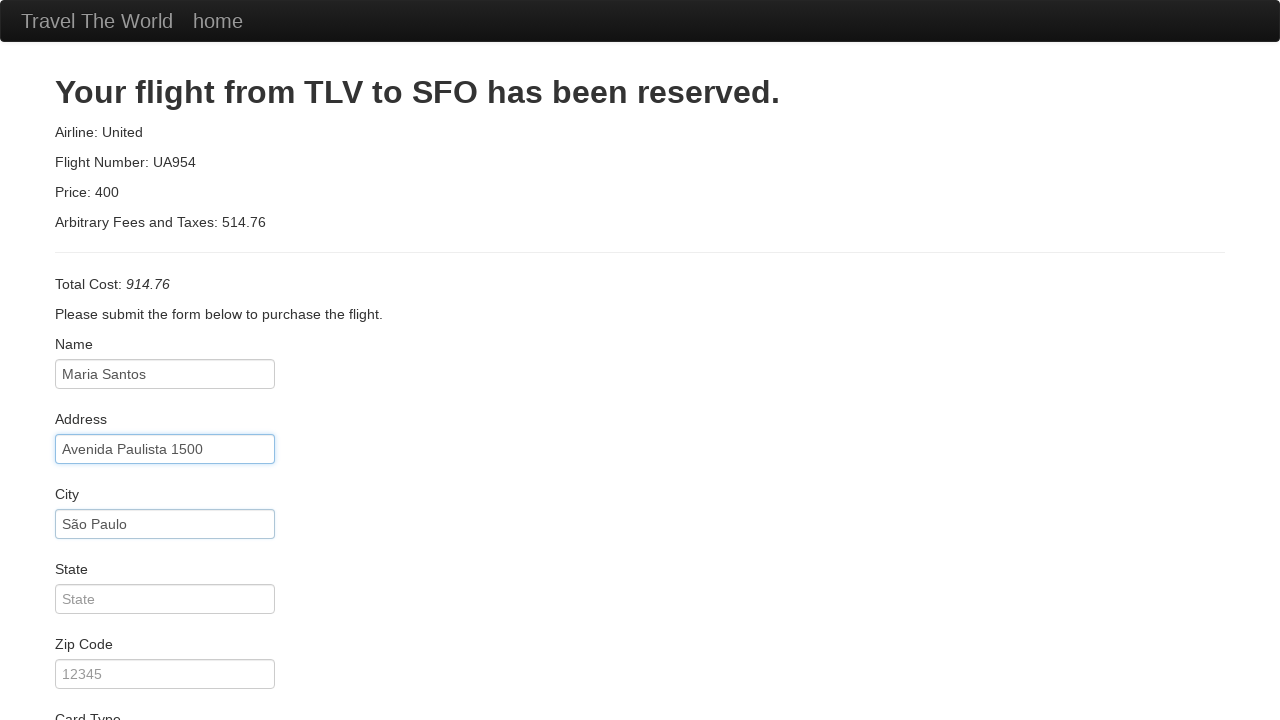

Filled in state: SP on #state
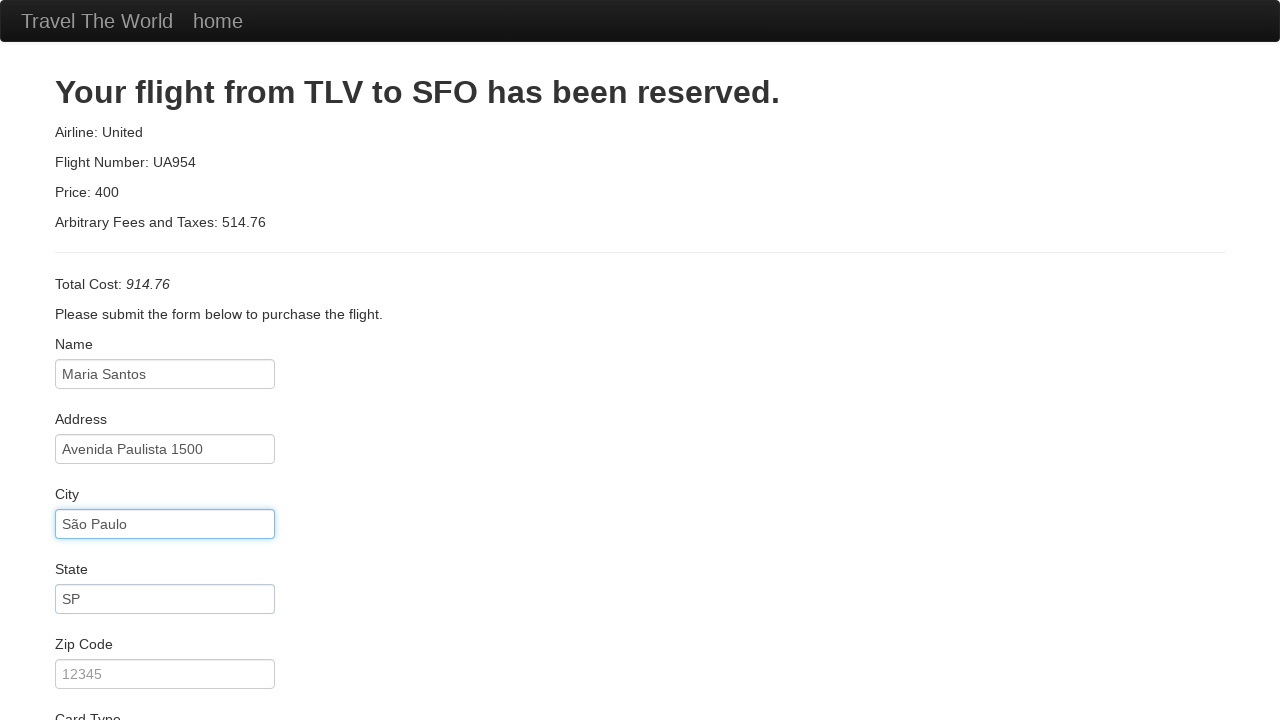

Filled in zip code: 01310100 on #zipCode
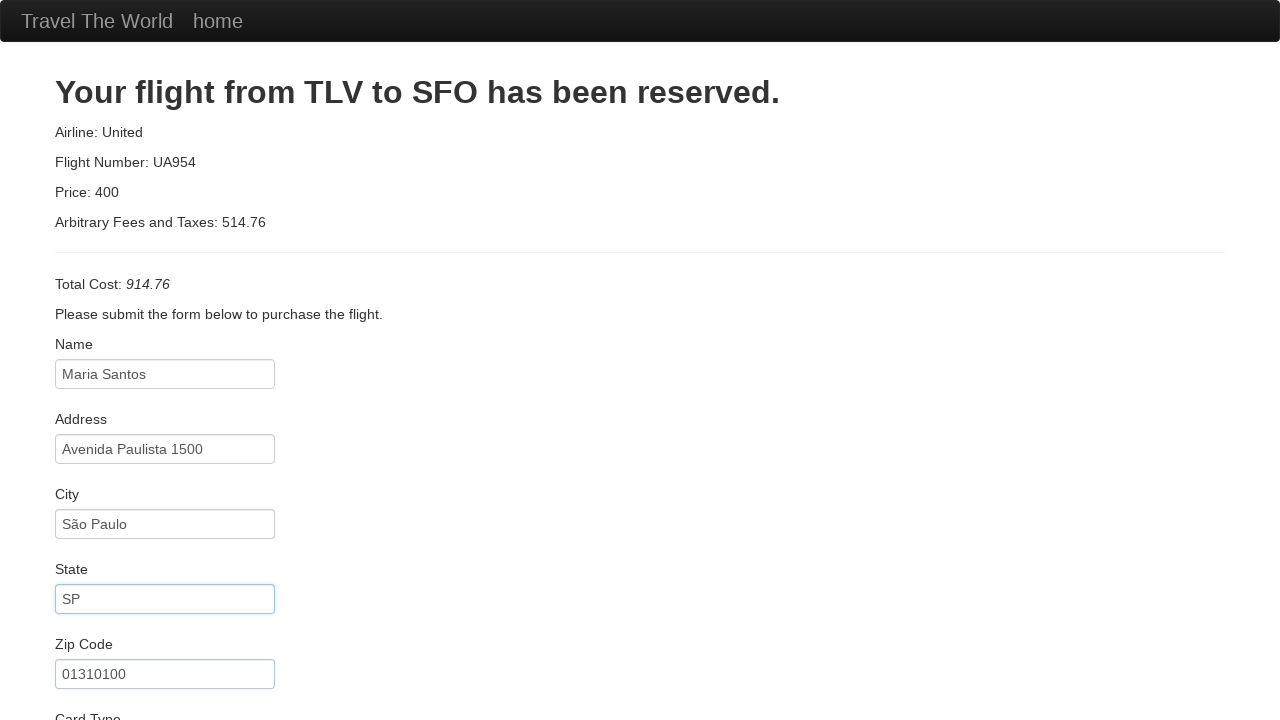

Checked remember me checkbox at (62, 656) on #rememberMe
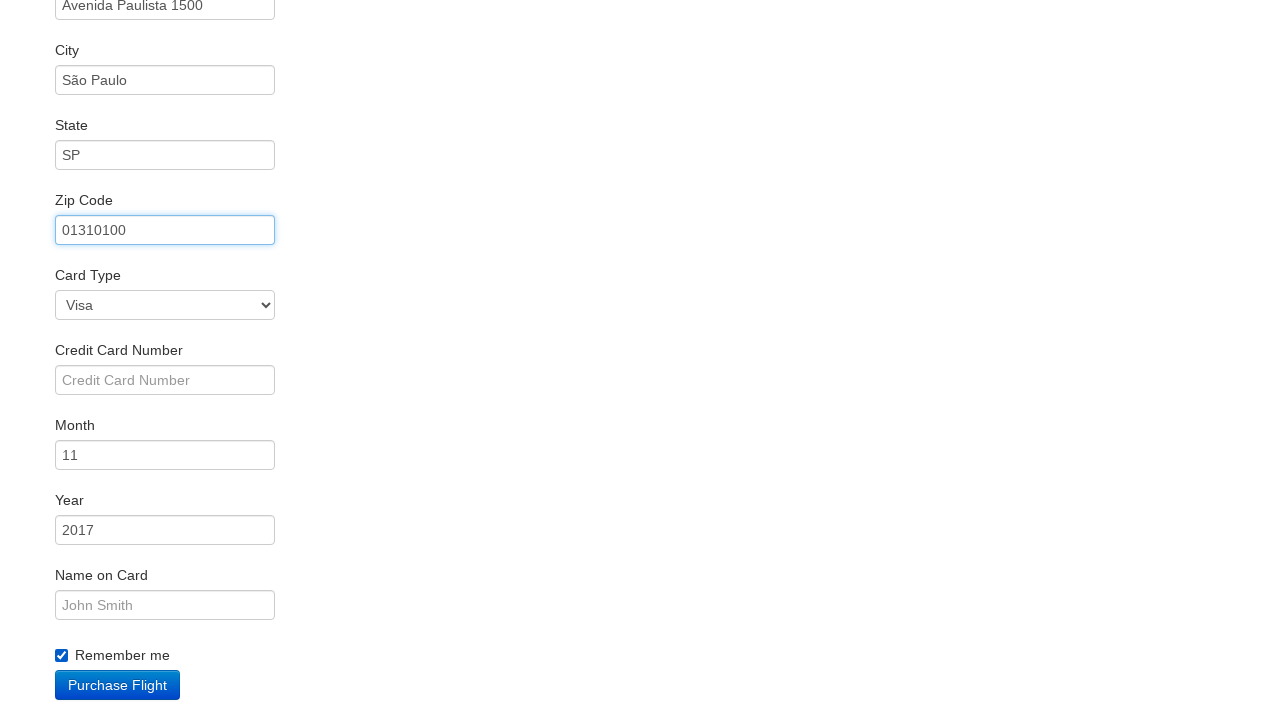

Clicked Purchase Flight button to complete booking at (118, 685) on .btn-primary
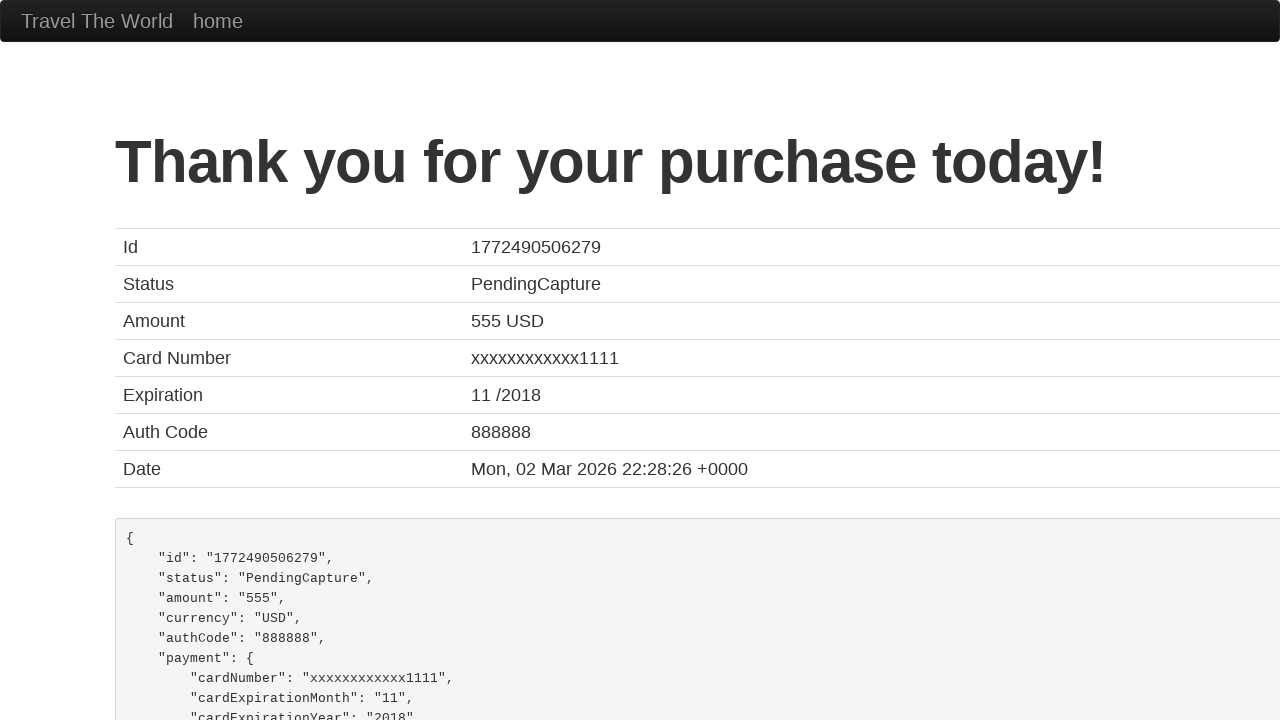

Purchase confirmation page loaded
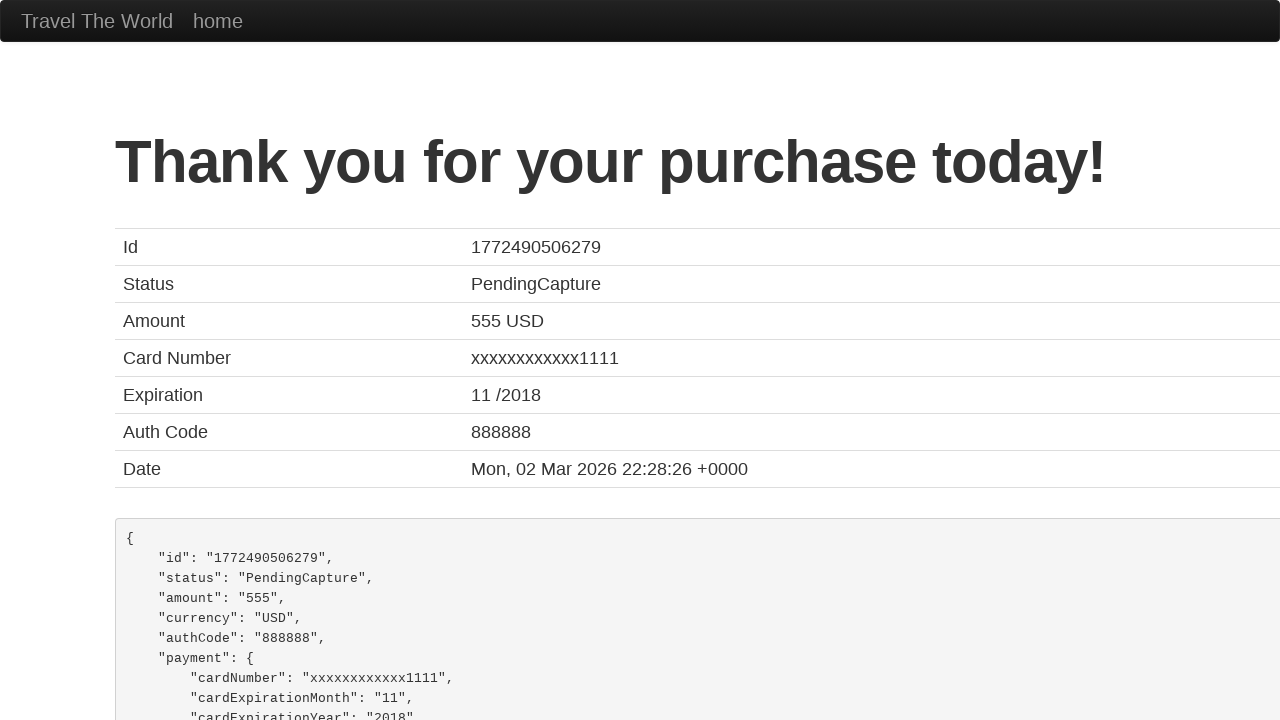

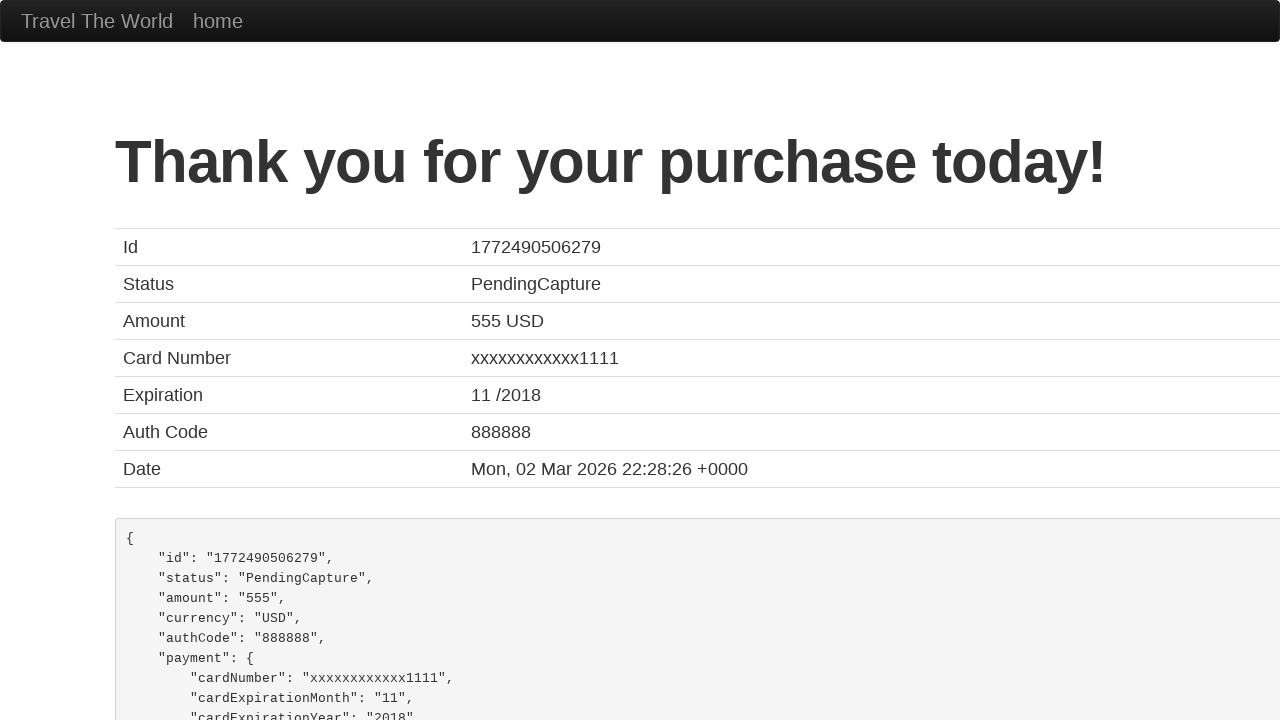